Tests a math challenge form by reading an input value, calculating the result using a logarithmic formula, filling in the answer, checking required checkboxes, and submitting the form.

Starting URL: https://suninjuly.github.io/math.html

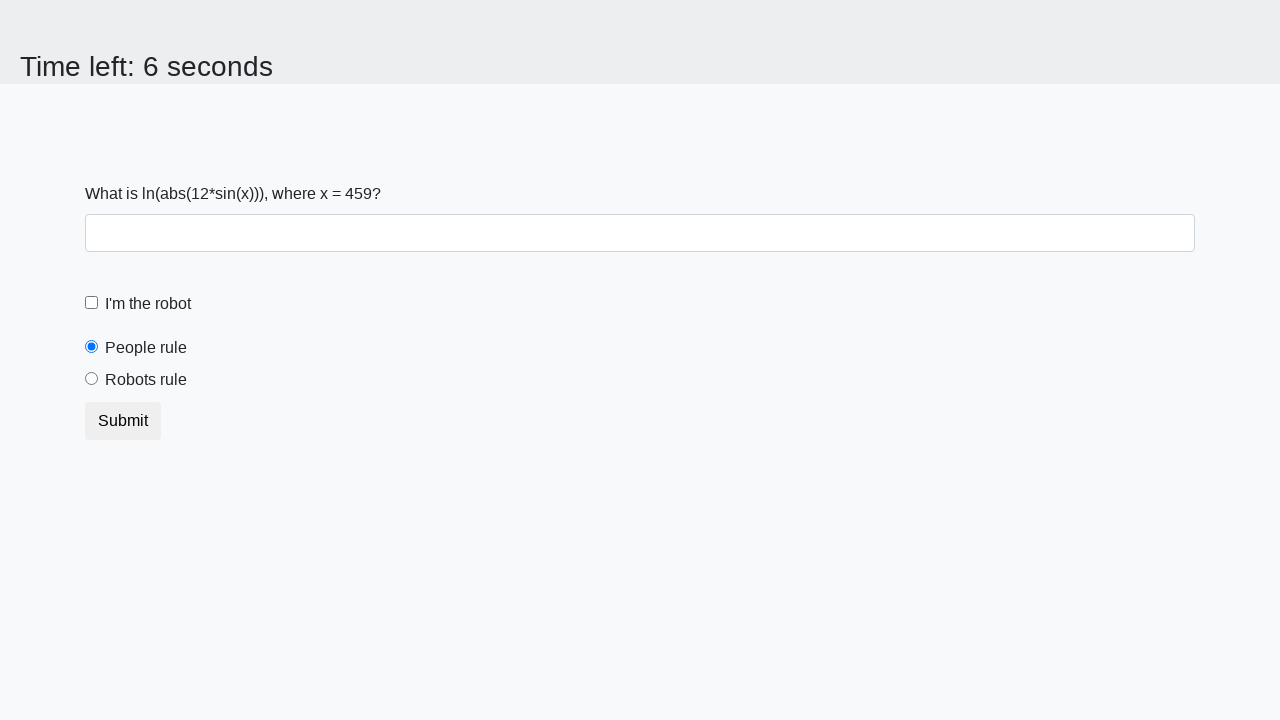

Located the input value element with ID 'input_value'
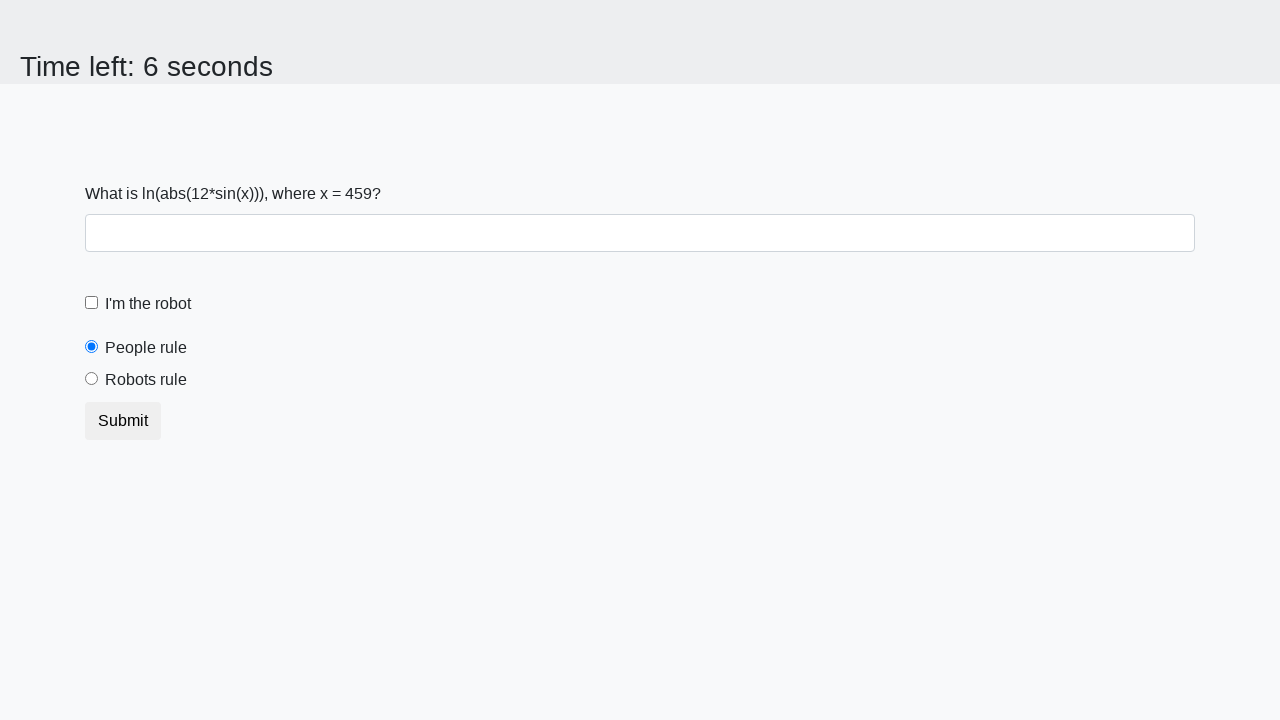

Retrieved the input value from the element
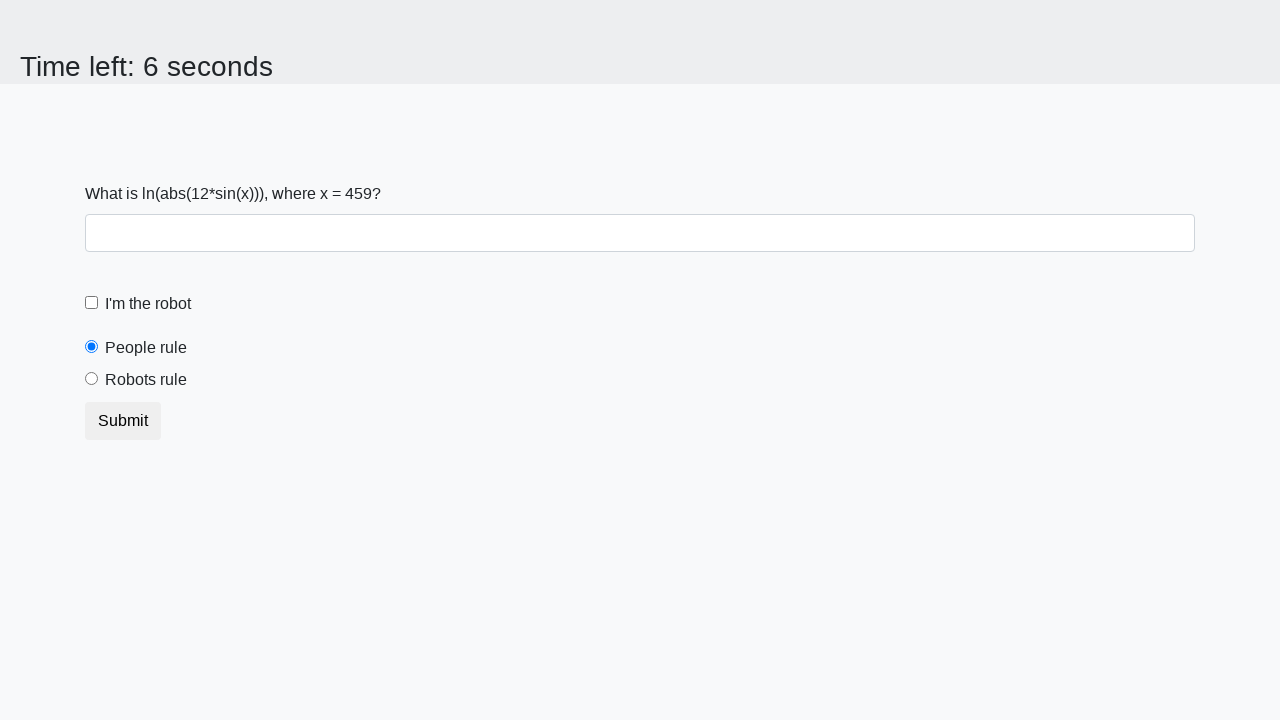

Calculated the answer using logarithmic formula: y = 1.3506183089361983
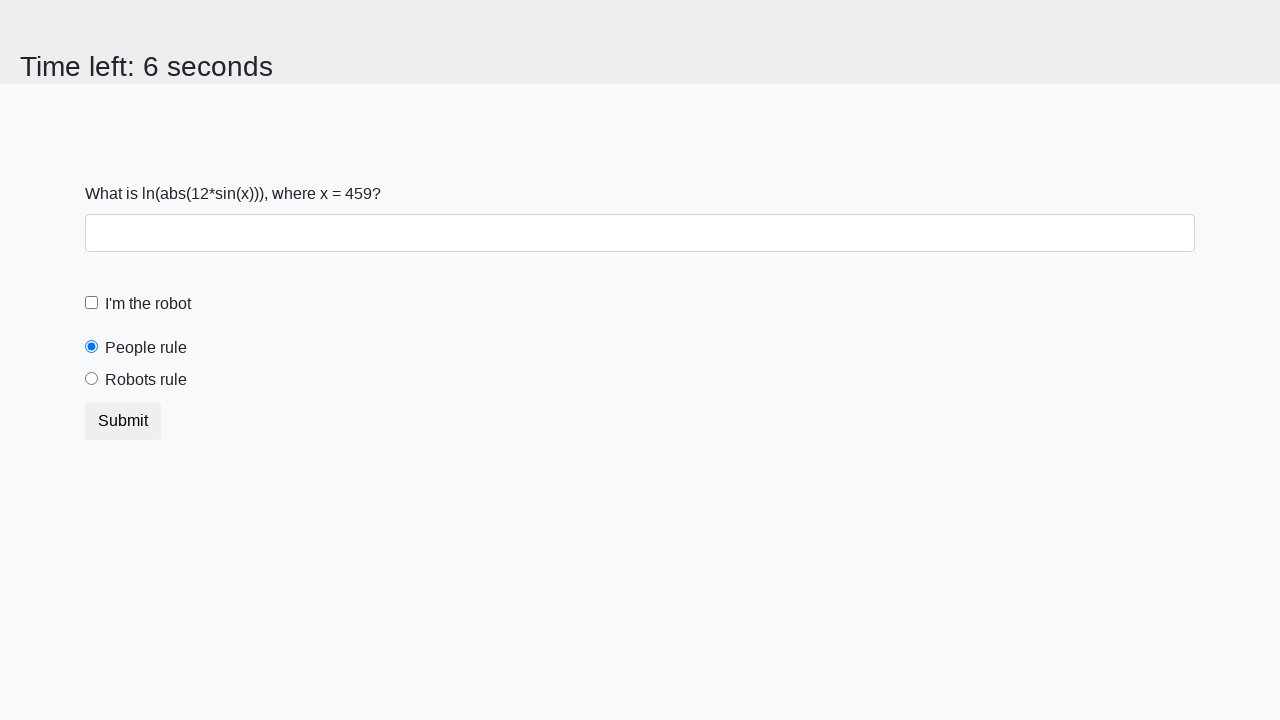

Filled the answer field with calculated value: 1.3506183089361983 on #answer
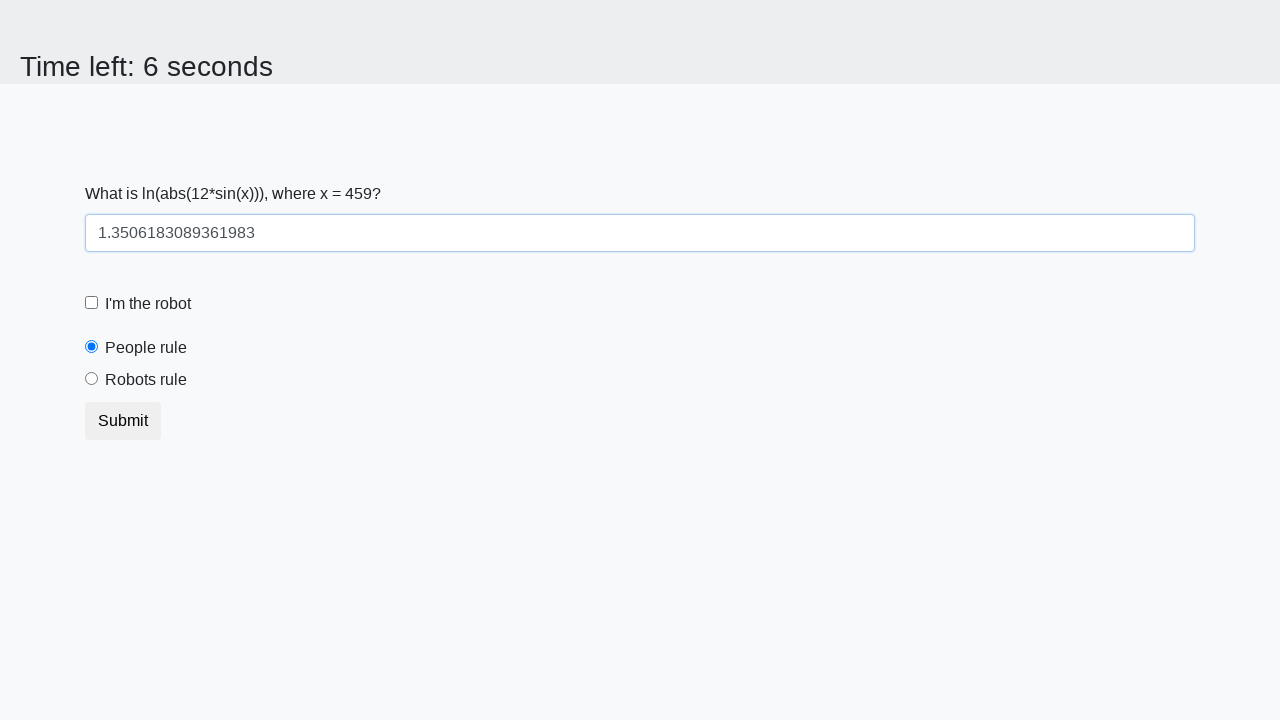

Checked the robot checkbox at (92, 303) on #robotCheckbox
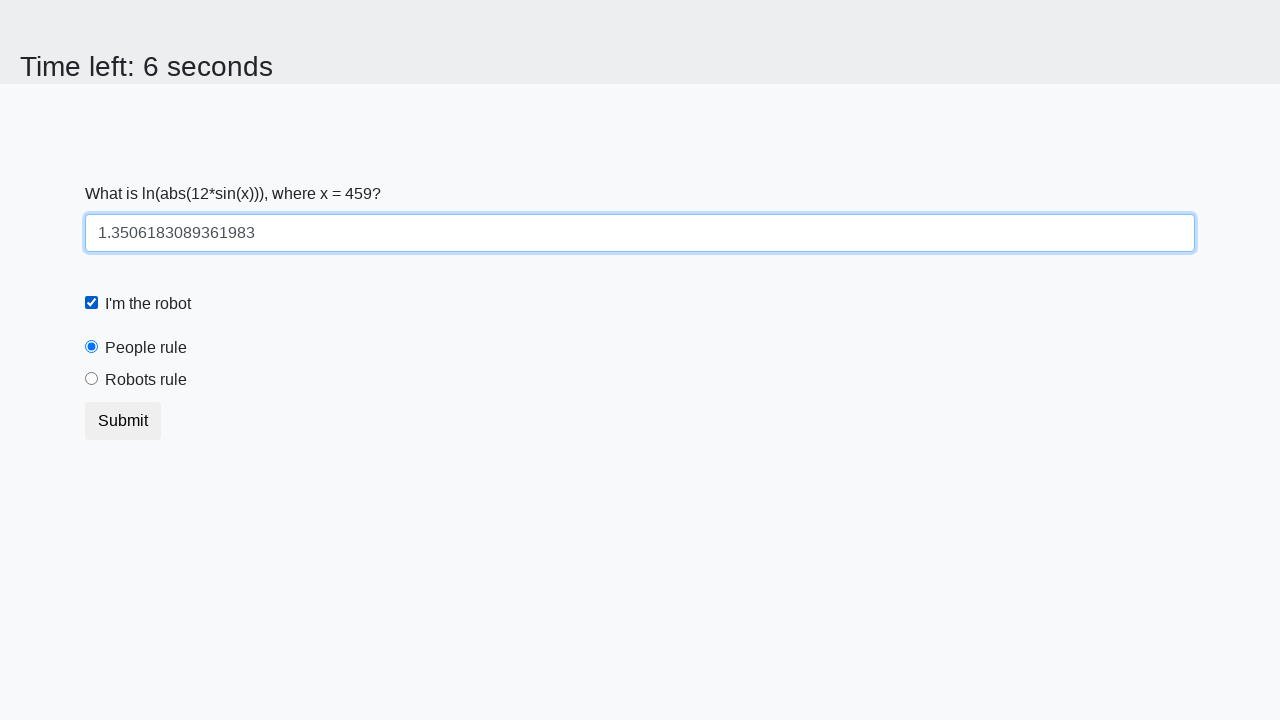

Selected the 'robots rule' radio button at (92, 379) on #robotsRule
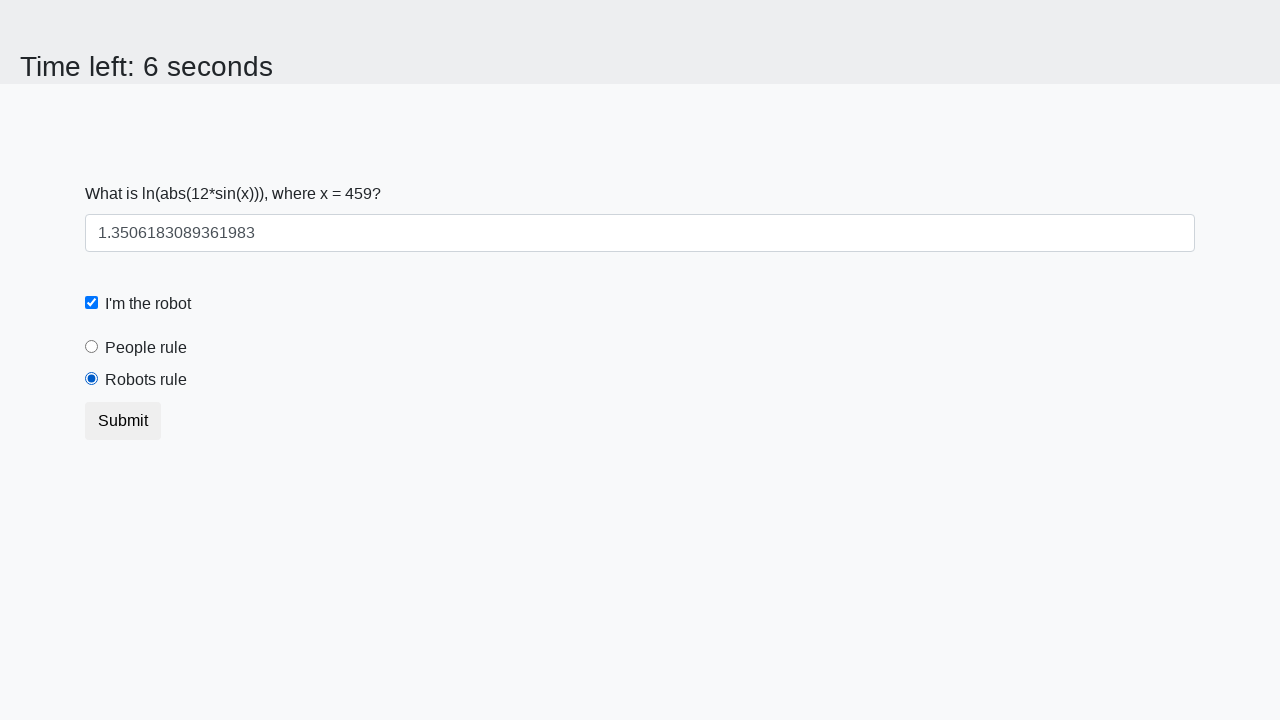

Clicked the Submit button to submit the form at (123, 421) on xpath=//button[text()='Submit']
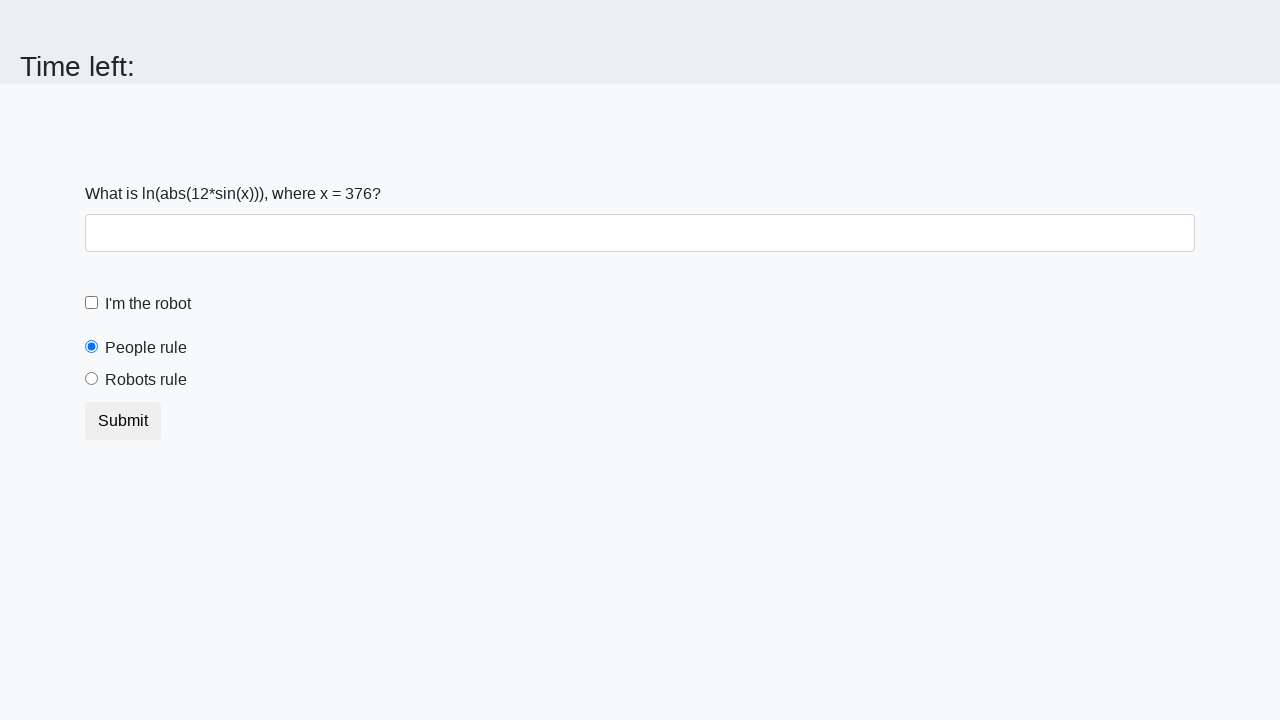

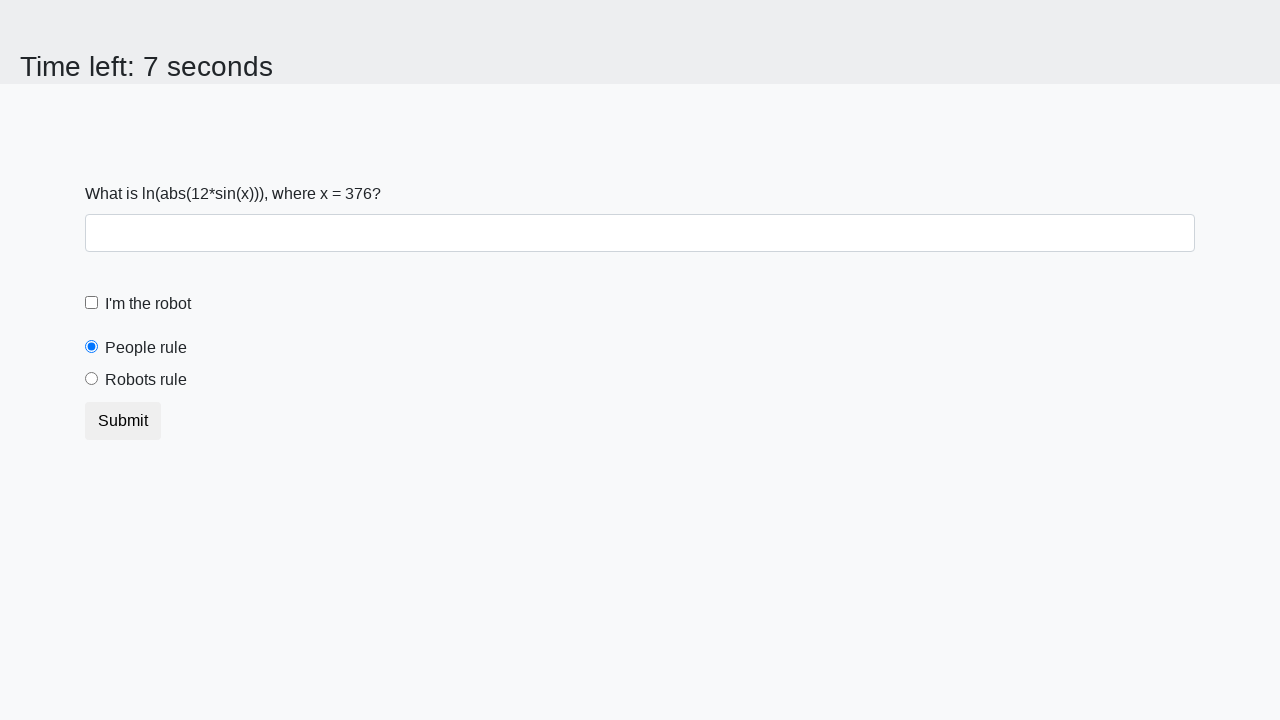